Tests checkbox interaction on a challenges page by selecting specific car and motorcycle checkboxes

Starting URL: https://cursoautomacao.netlify.app/desafios.html

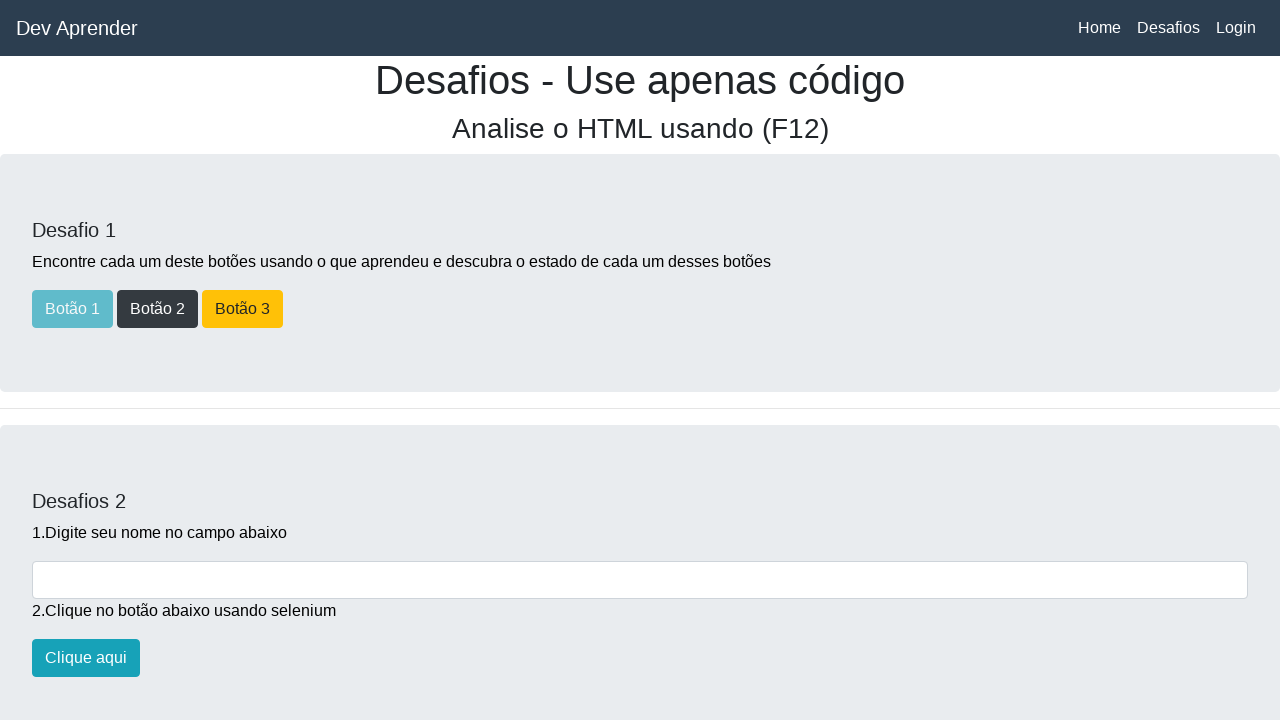

Scrolled down to view checkboxes
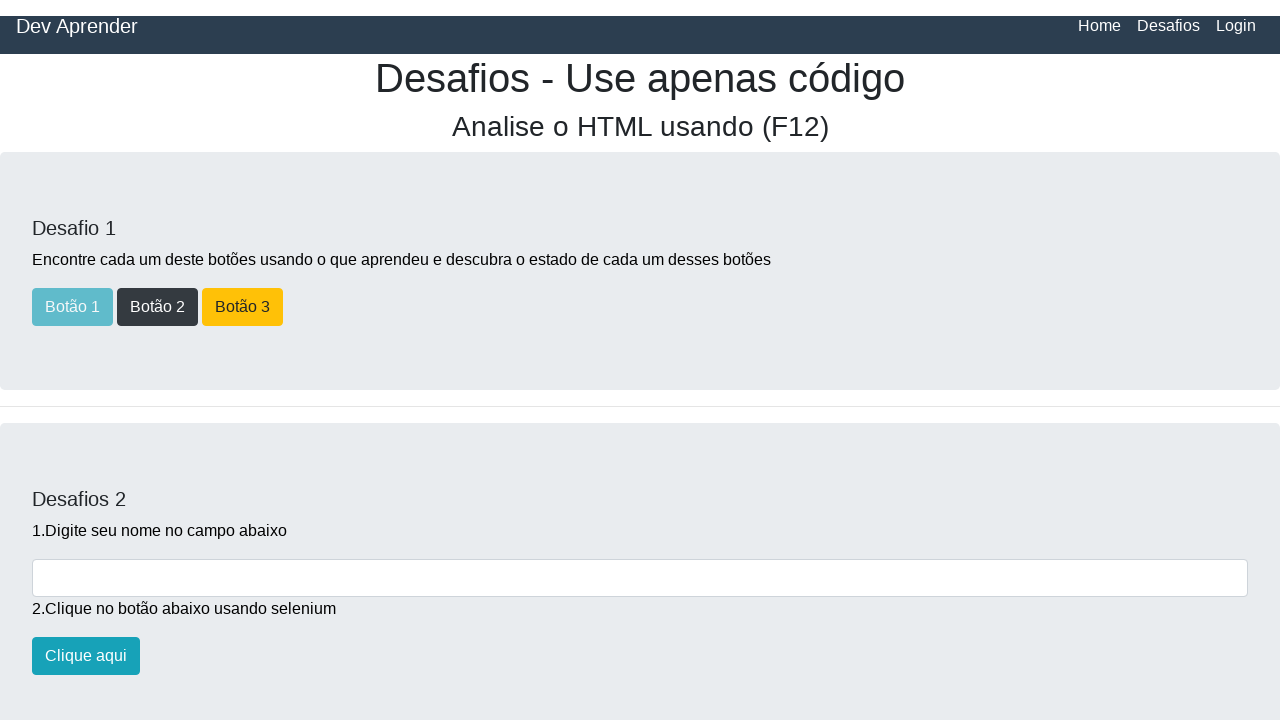

Waited for checkboxes to be visible
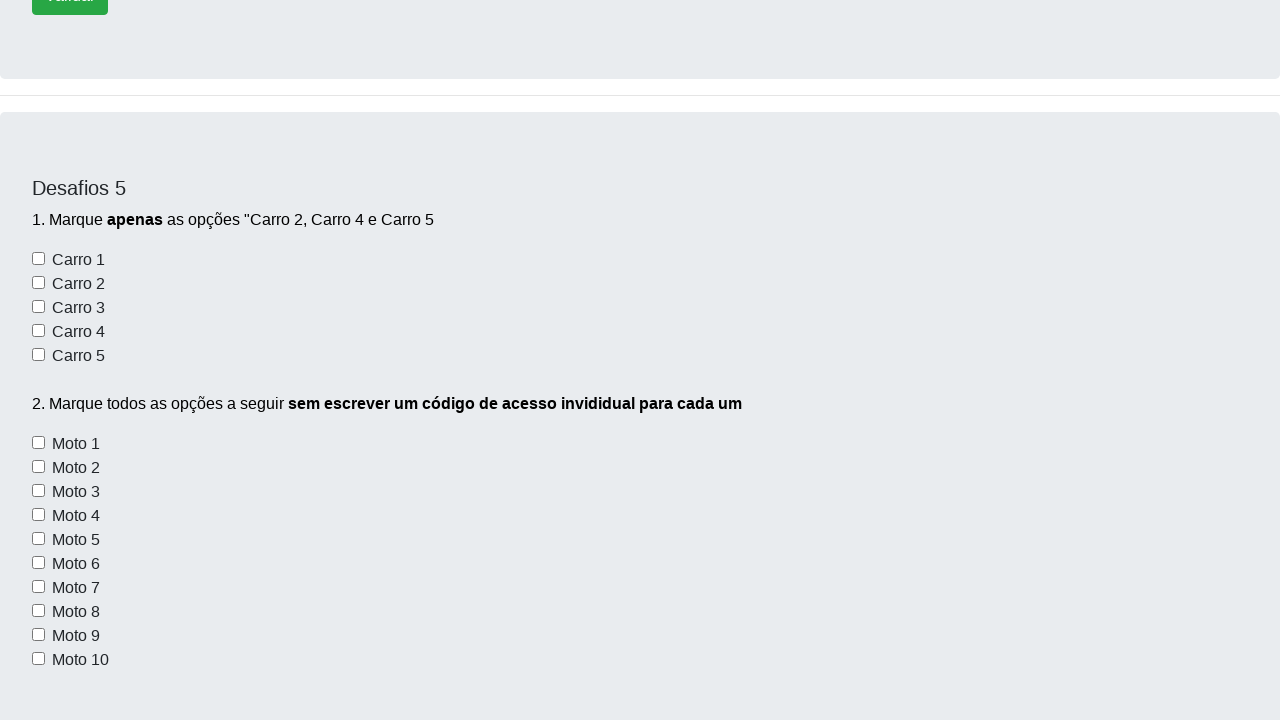

Selected car checkbox at index 1 at (38, 283) on input[name='carros'] >> nth=1
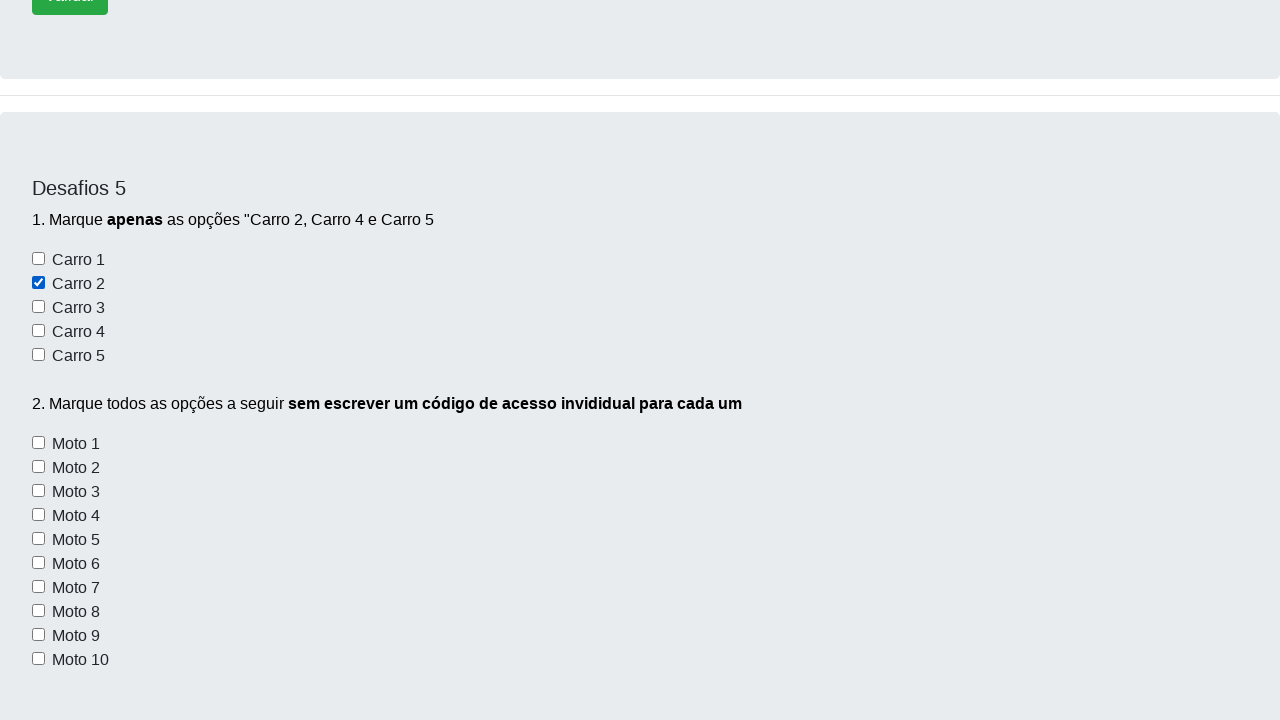

Selected car checkbox at index 3 at (38, 331) on input[name='carros'] >> nth=3
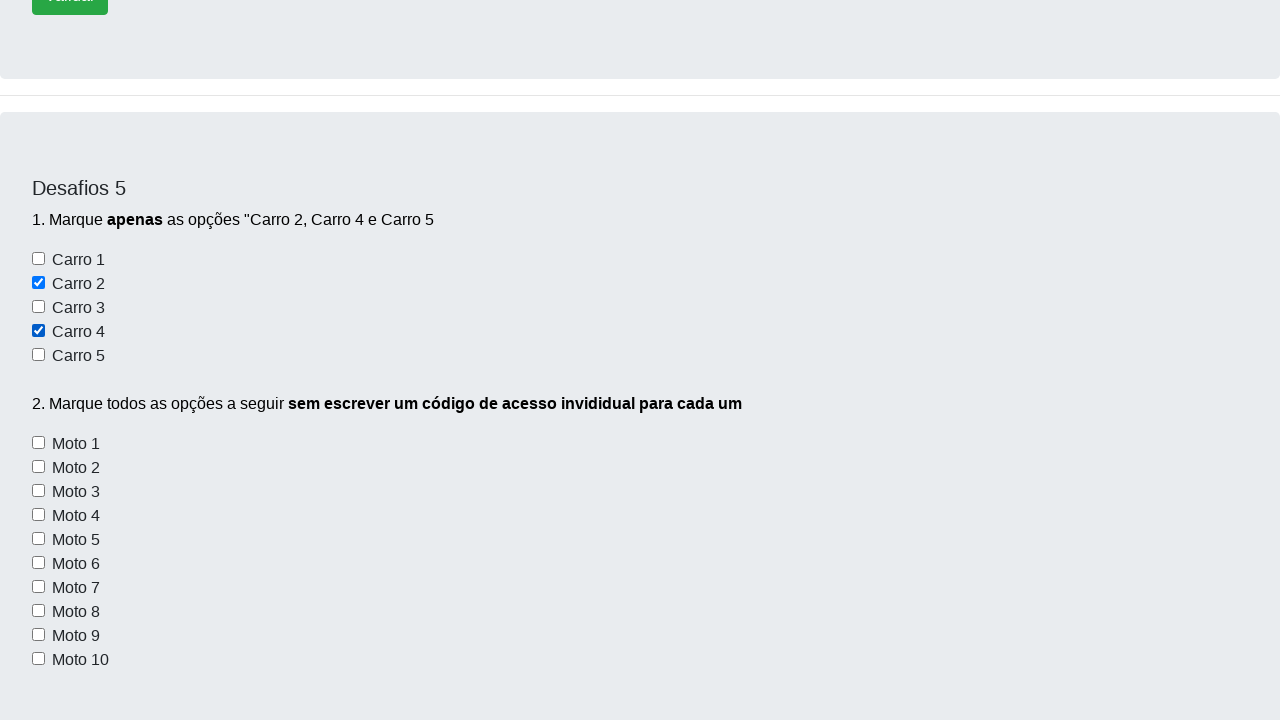

Selected car checkbox at index 4 at (38, 355) on input[name='carros'] >> nth=4
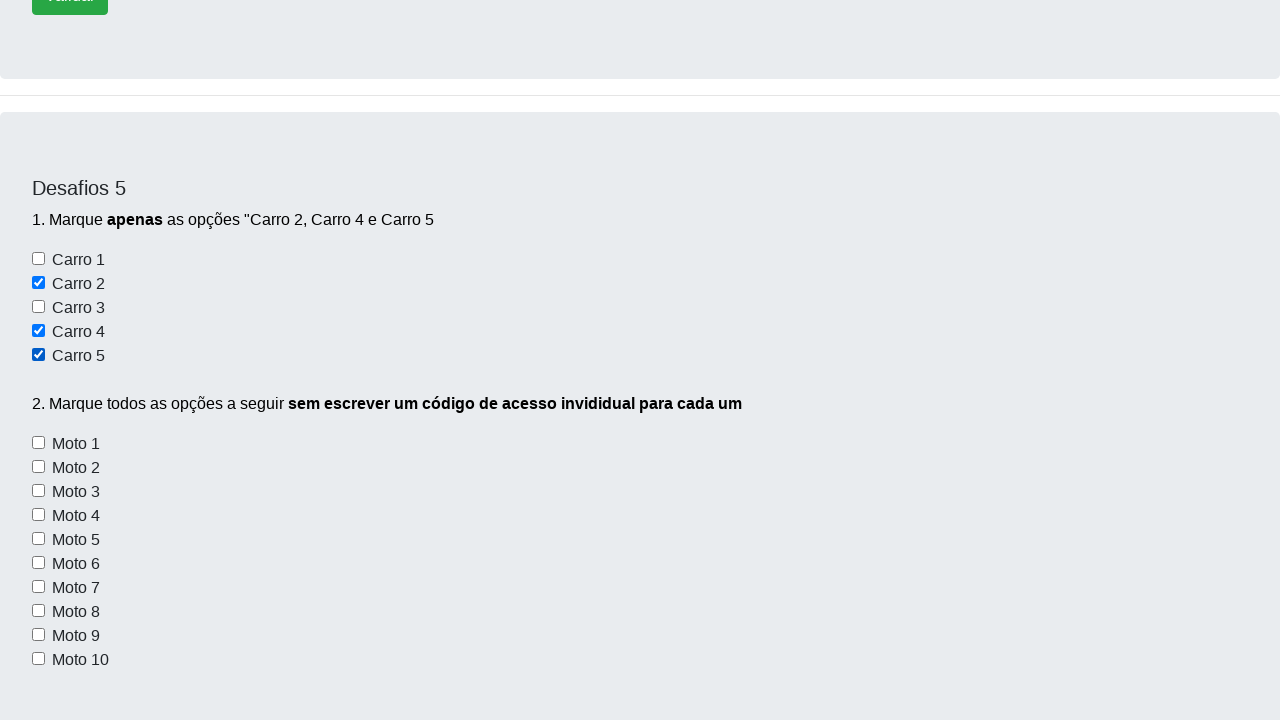

Selected a motorcycle checkbox at (38, 443) on input[name='motos'] >> nth=0
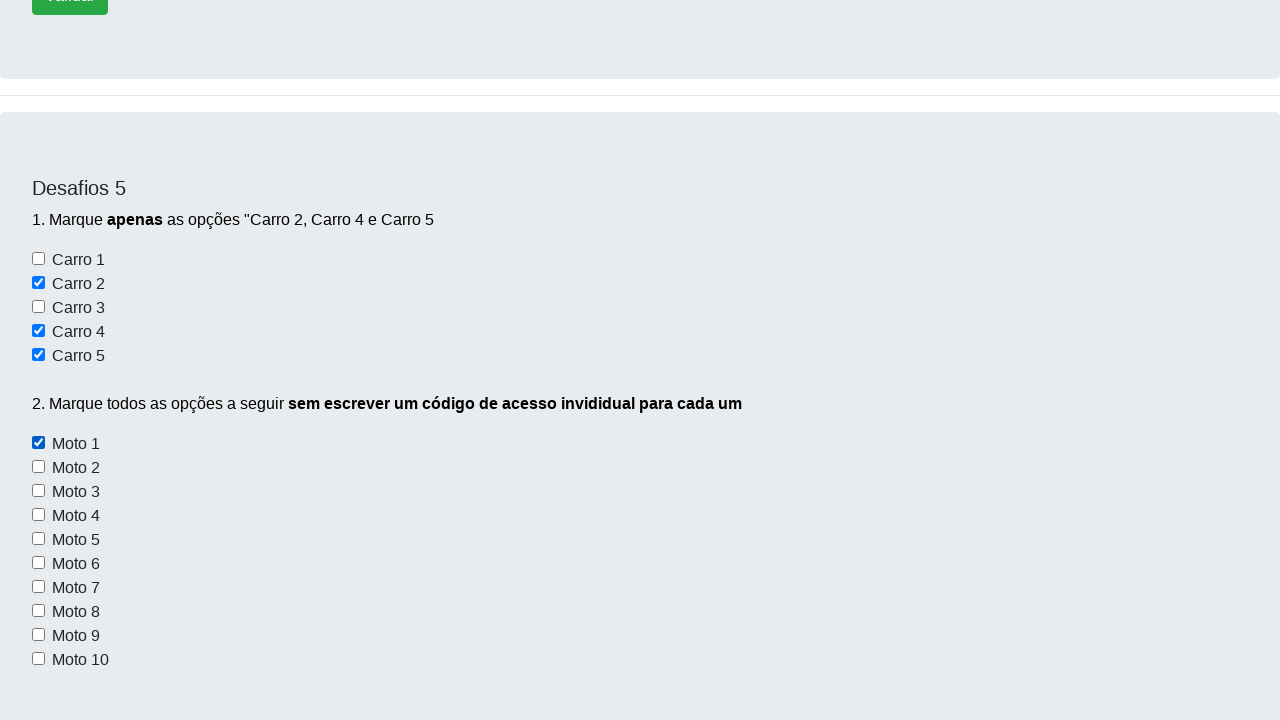

Selected a motorcycle checkbox at (38, 467) on input[name='motos'] >> nth=1
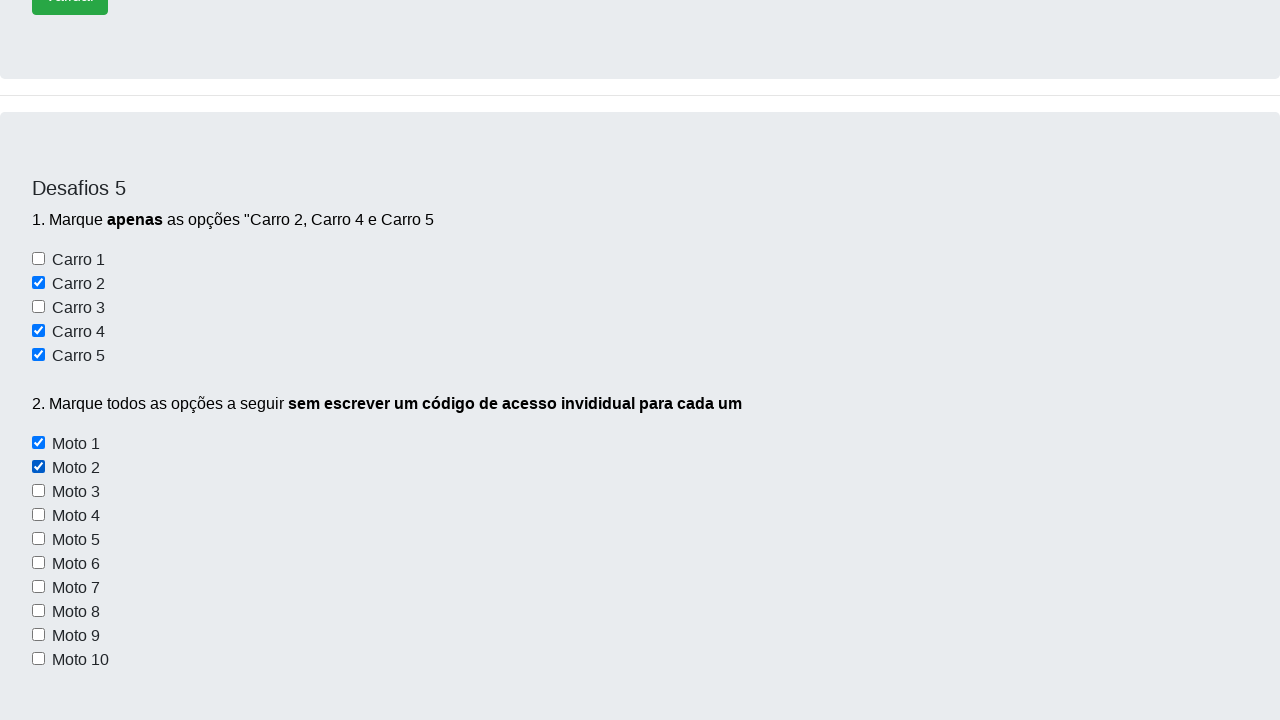

Selected a motorcycle checkbox at (38, 491) on input[name='motos'] >> nth=2
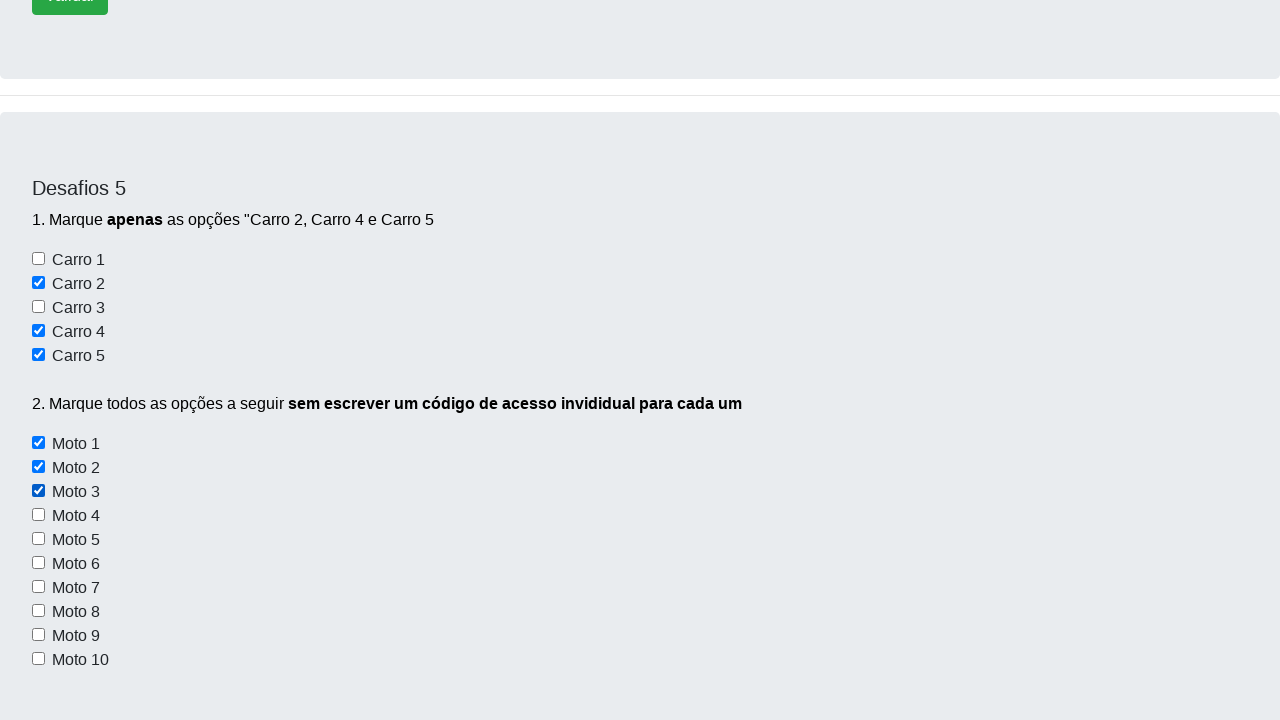

Selected a motorcycle checkbox at (38, 515) on input[name='motos'] >> nth=3
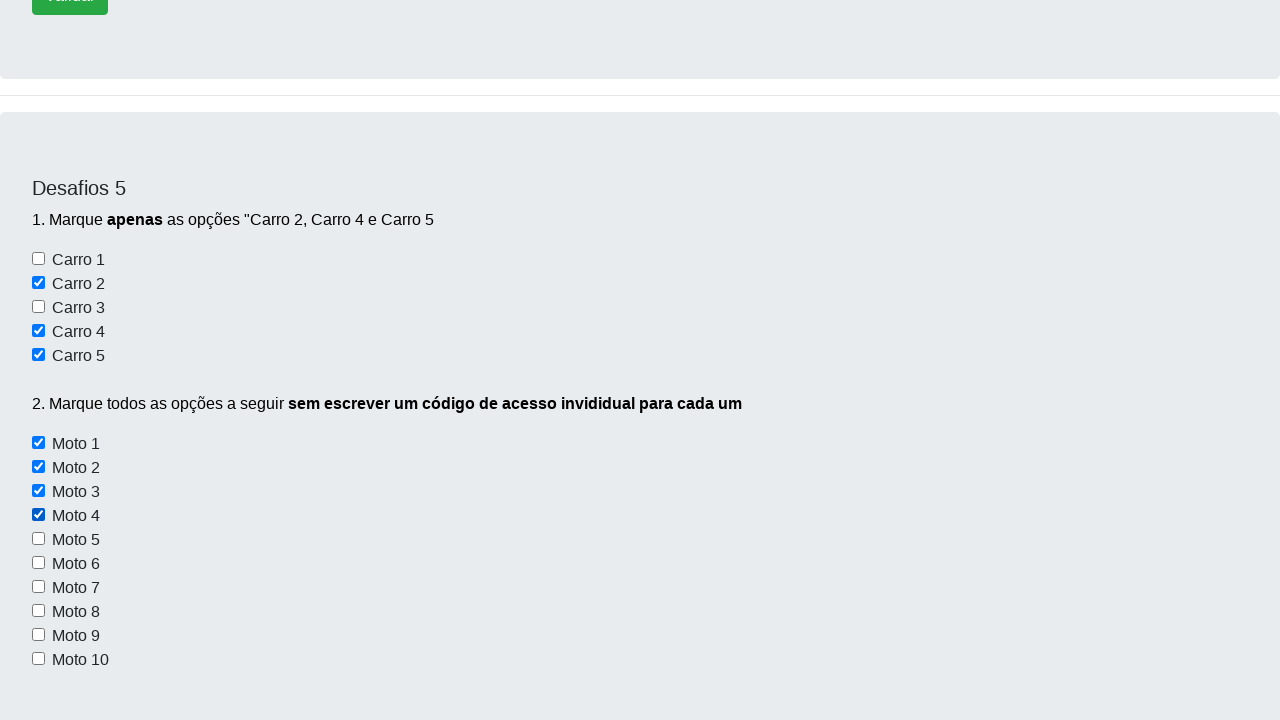

Selected a motorcycle checkbox at (38, 539) on input[name='motos'] >> nth=4
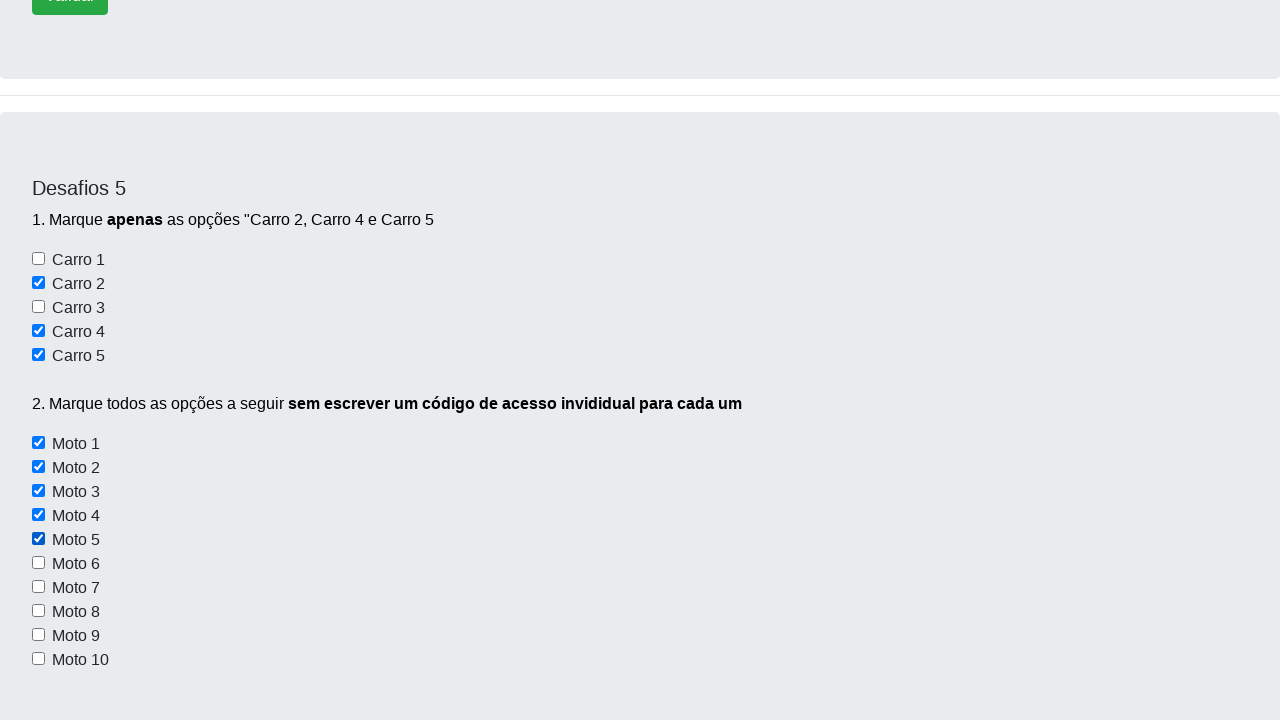

Selected a motorcycle checkbox at (38, 563) on input[name='motos'] >> nth=5
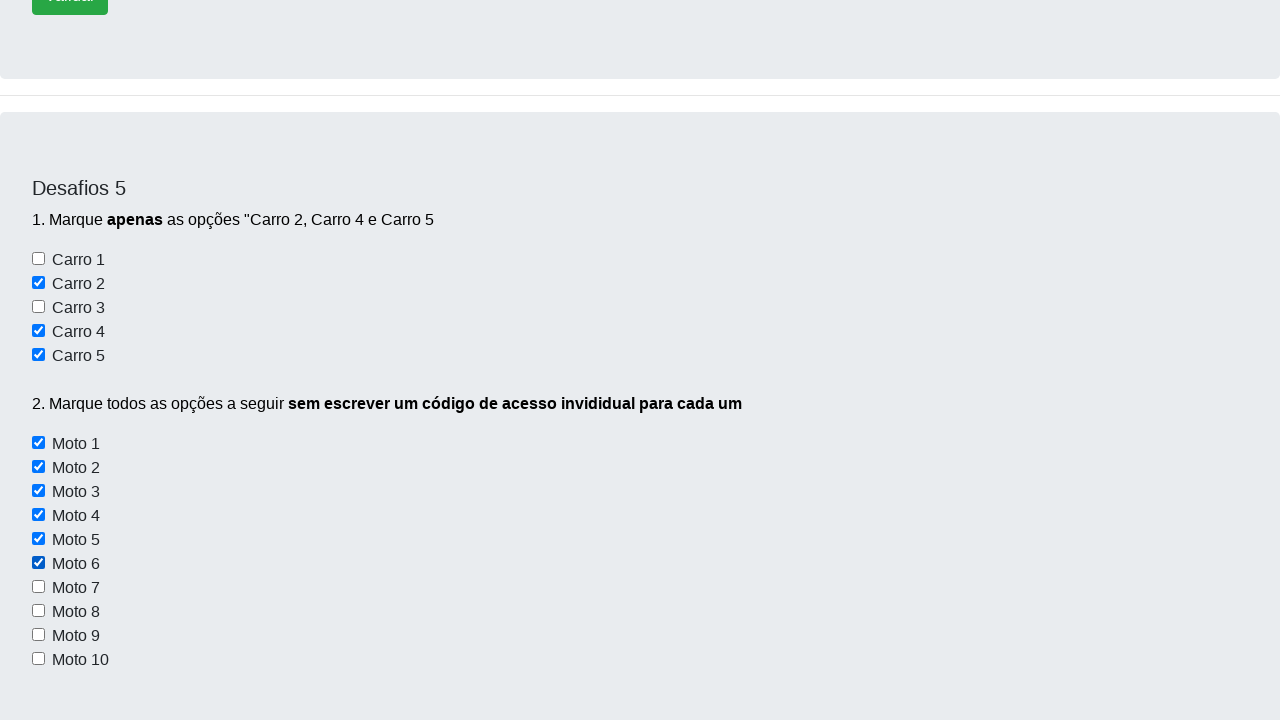

Selected a motorcycle checkbox at (38, 587) on input[name='motos'] >> nth=6
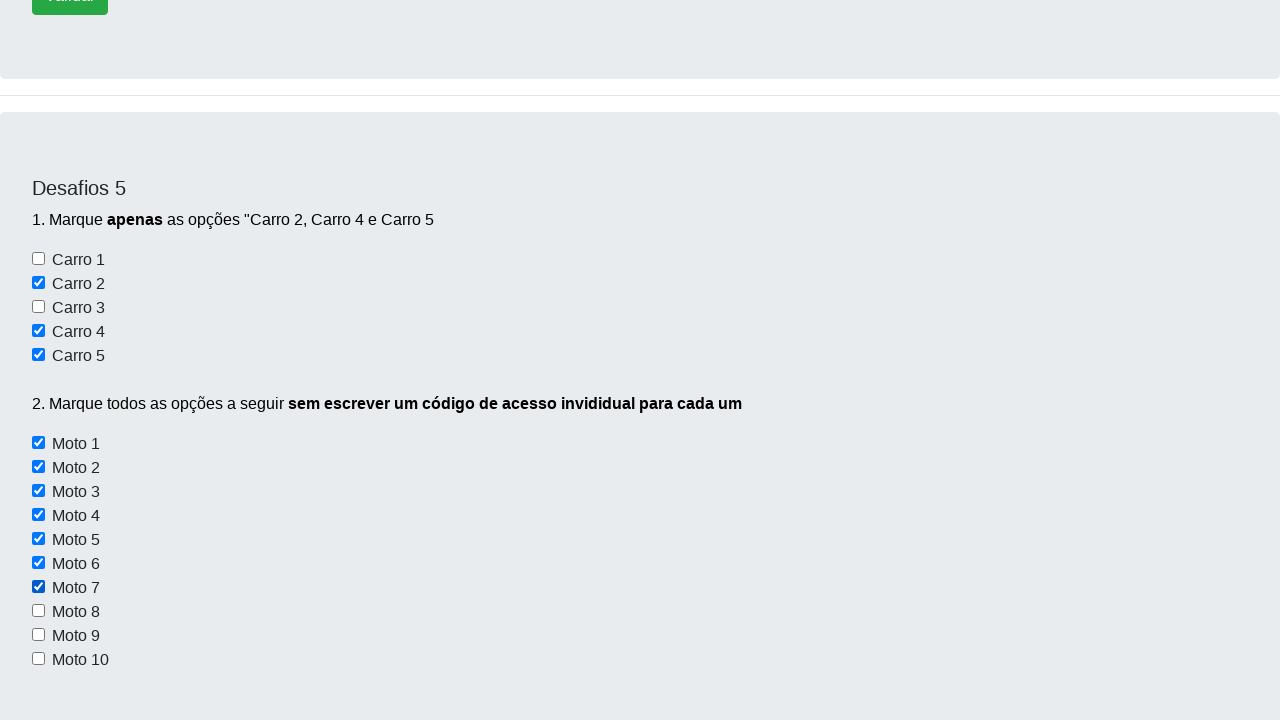

Selected a motorcycle checkbox at (38, 611) on input[name='motos'] >> nth=7
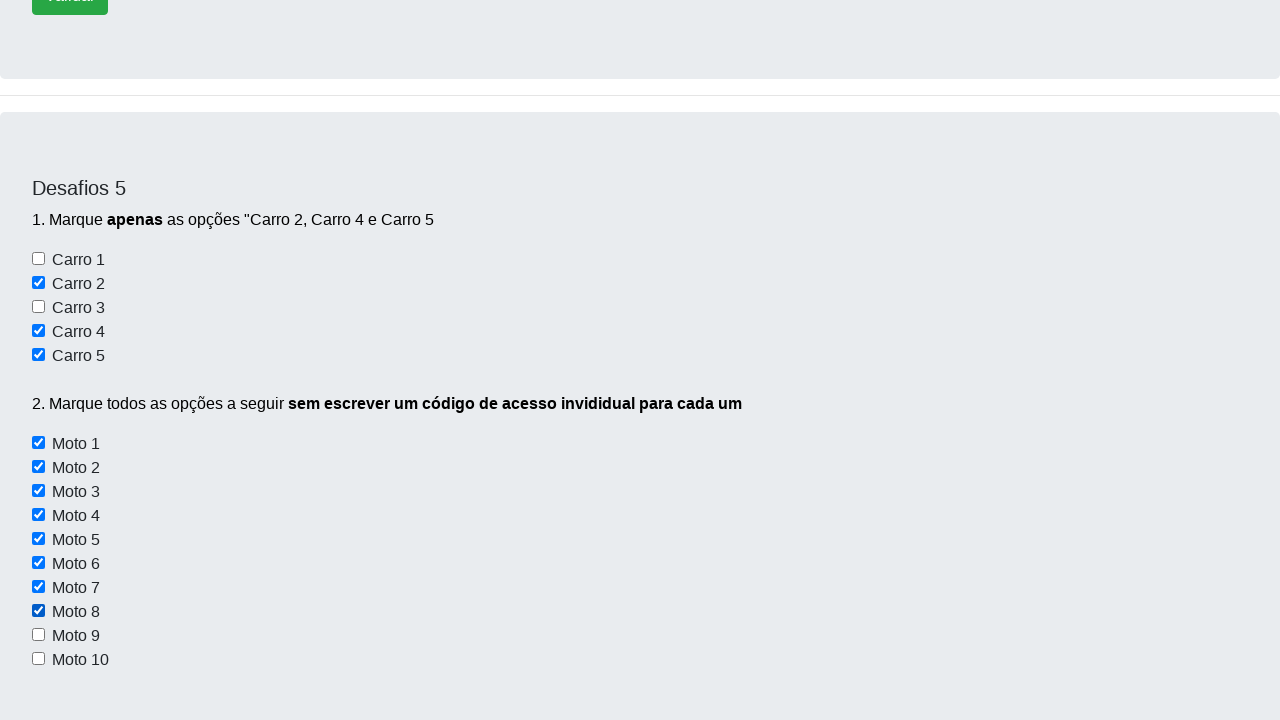

Selected a motorcycle checkbox at (38, 635) on input[name='motos'] >> nth=8
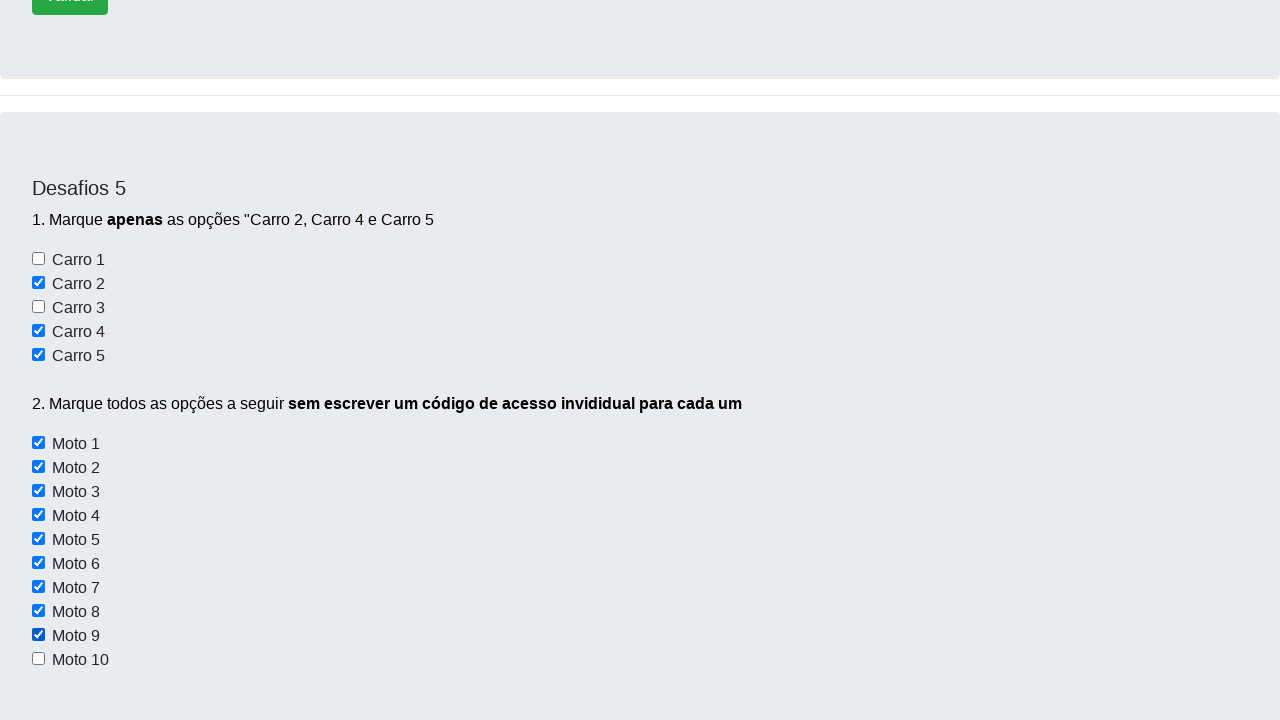

Selected a motorcycle checkbox at (38, 659) on input[name='motos'] >> nth=9
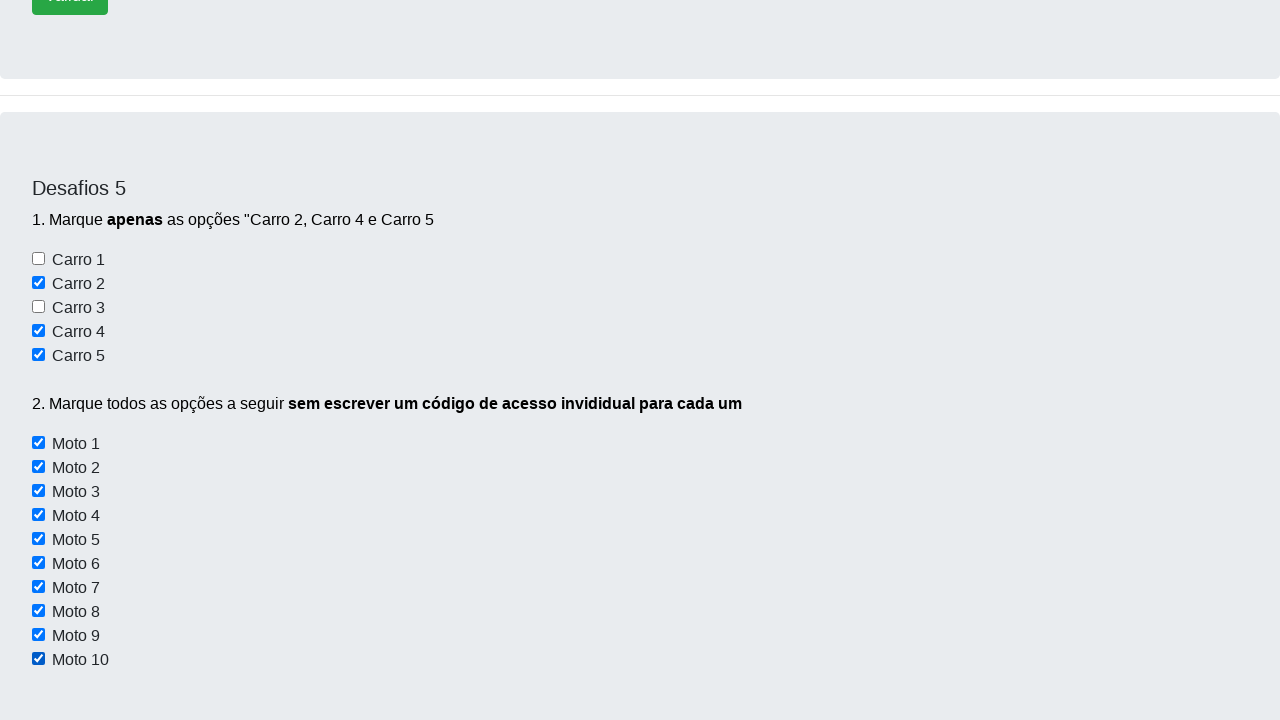

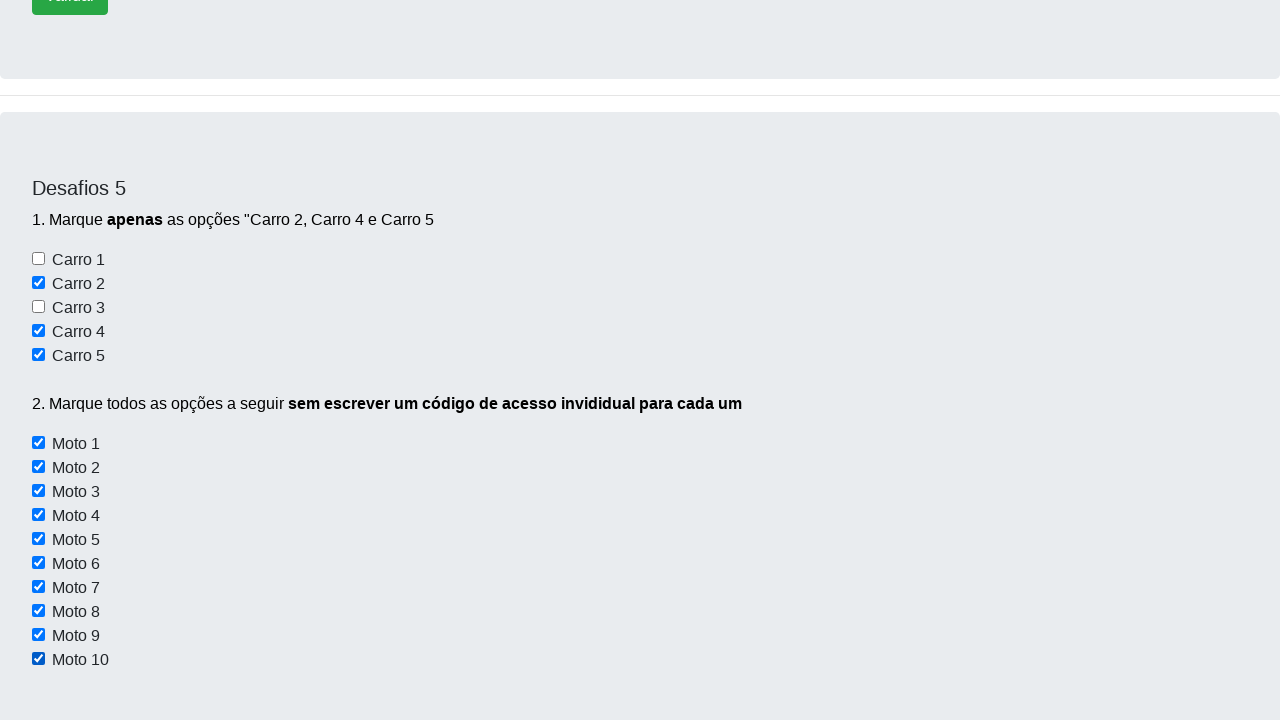